Tests filling out a job application form on Workable by entering first name, last name, email, and phone number into the application fields

Starting URL: https://apply.workable.com/starling-bank/j/29599F93AF/apply/

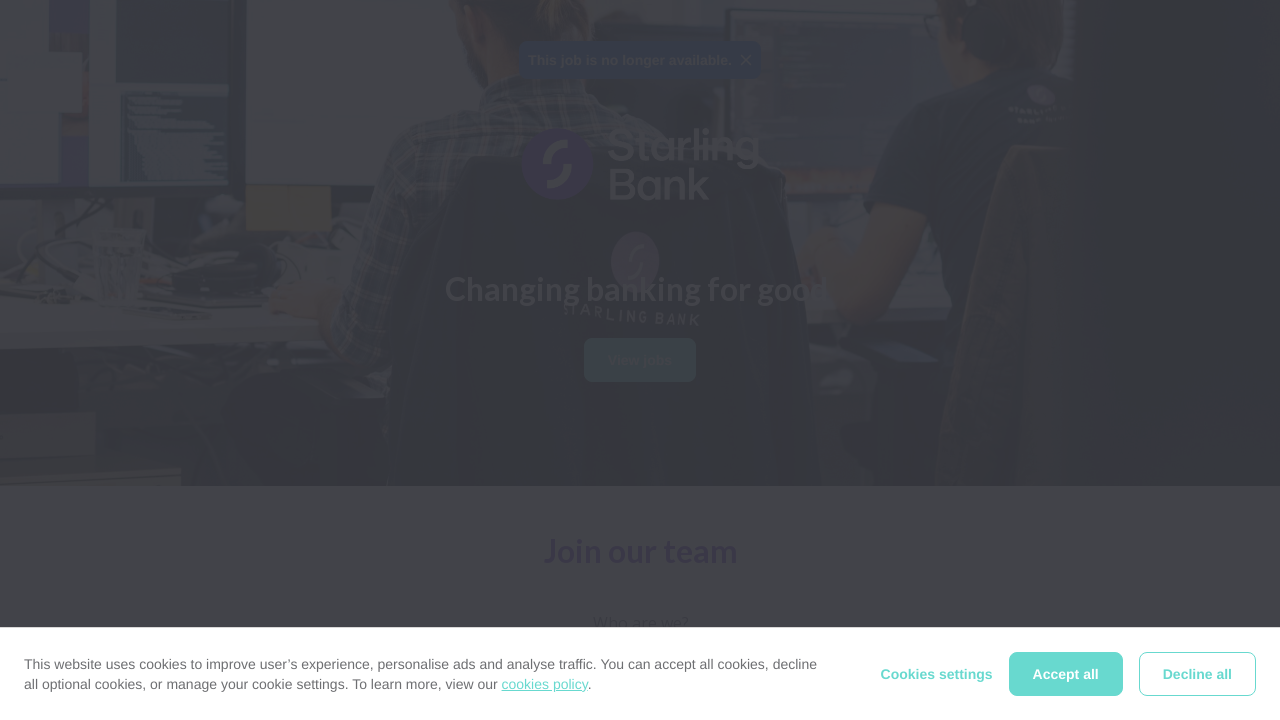

Page loaded and DOM content ready
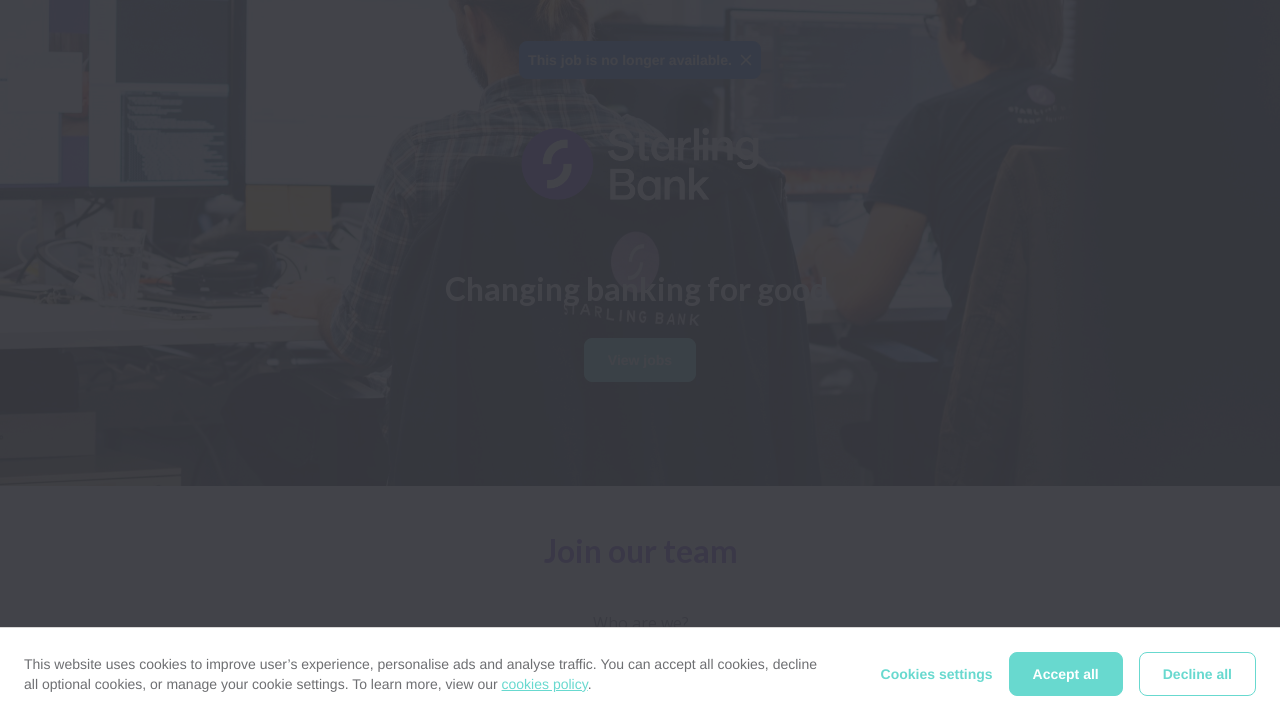

Failed to fill first name field on input[name*='first'], input[id*='first'], input[placeholder*='First']
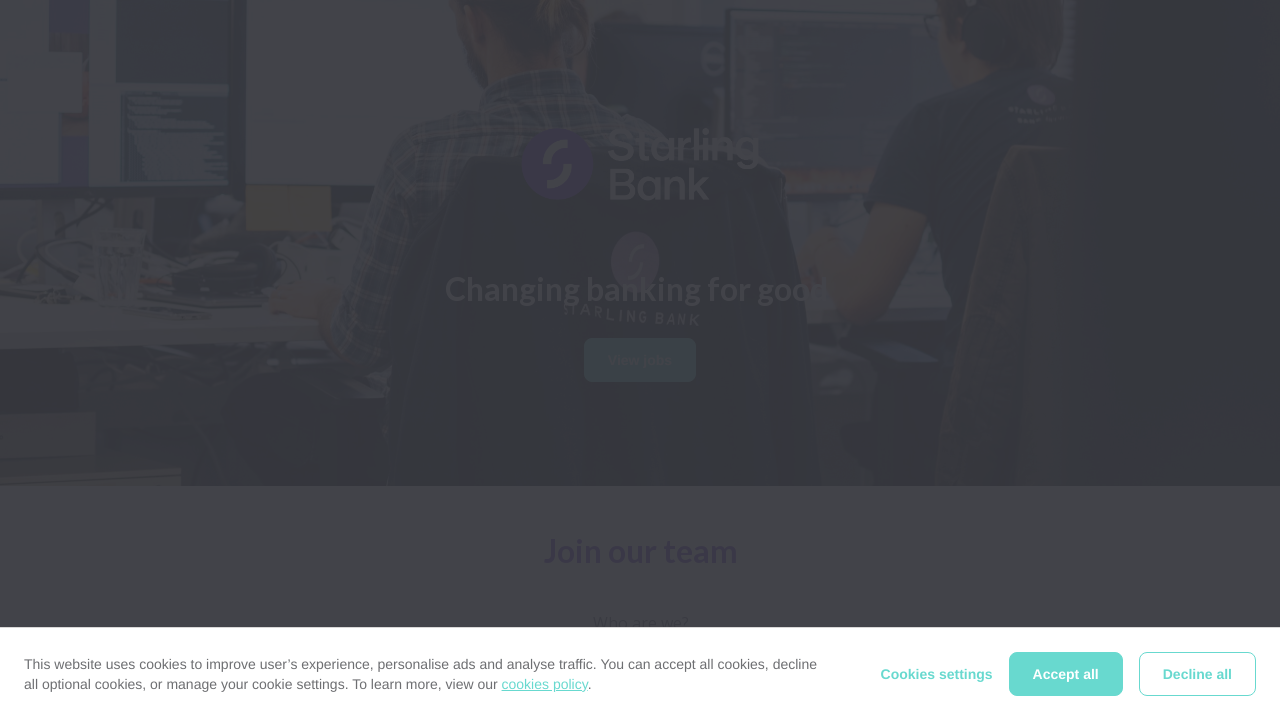

Failed to fill last name field on input[name*='last'], input[id*='last'], input[placeholder*='Last']
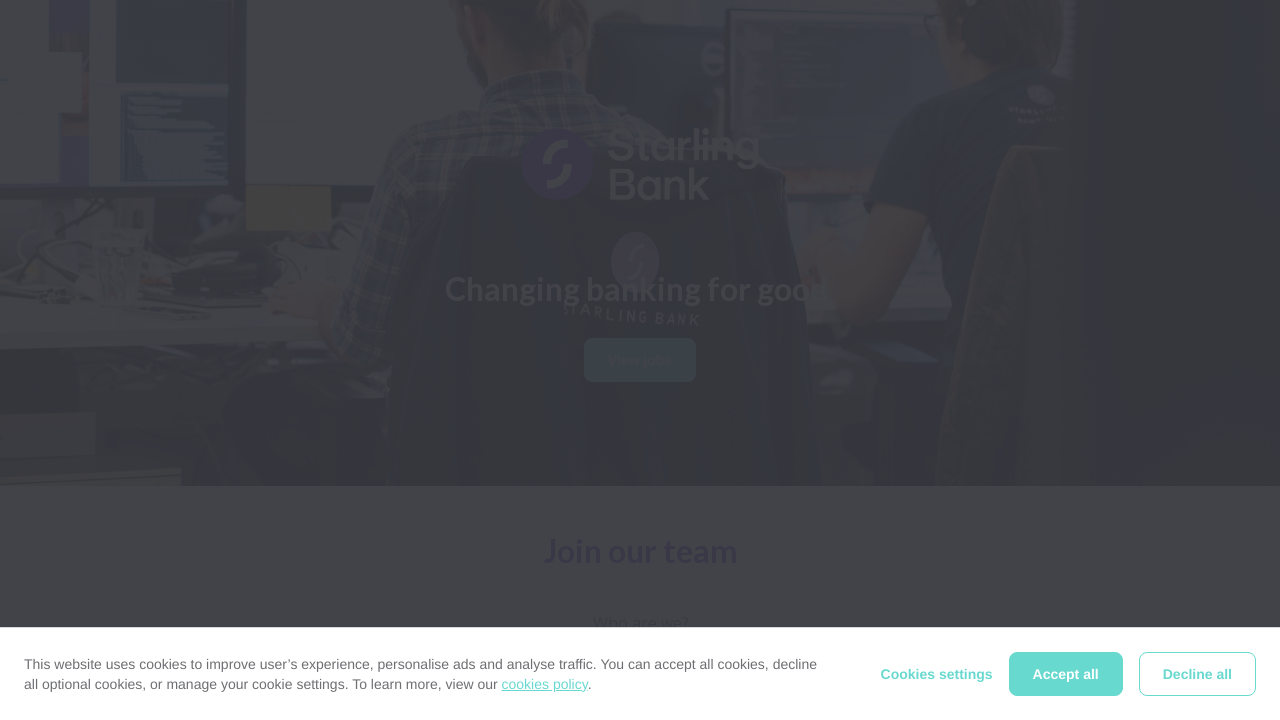

Failed to fill email field on input[name*='mail'], input[id*='mail'], input[type='email']
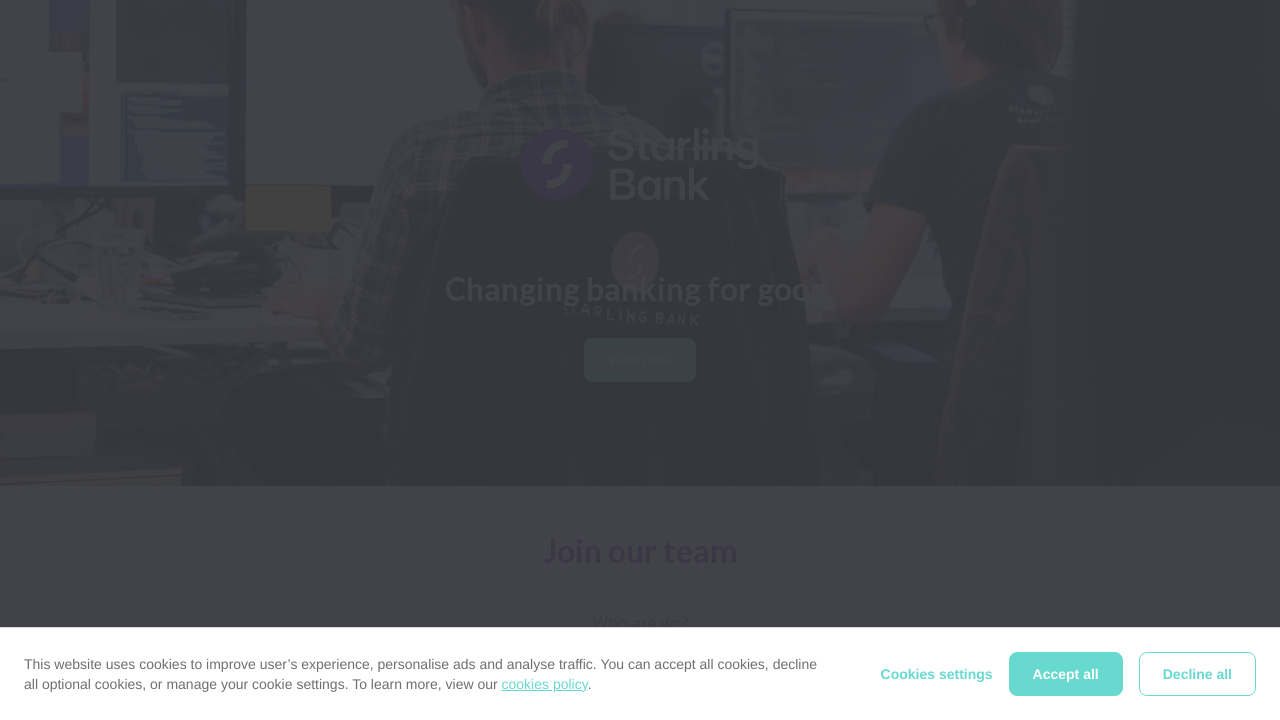

Failed to fill phone field on input[name*='phone'], input[id*='phone'], input[type='tel']
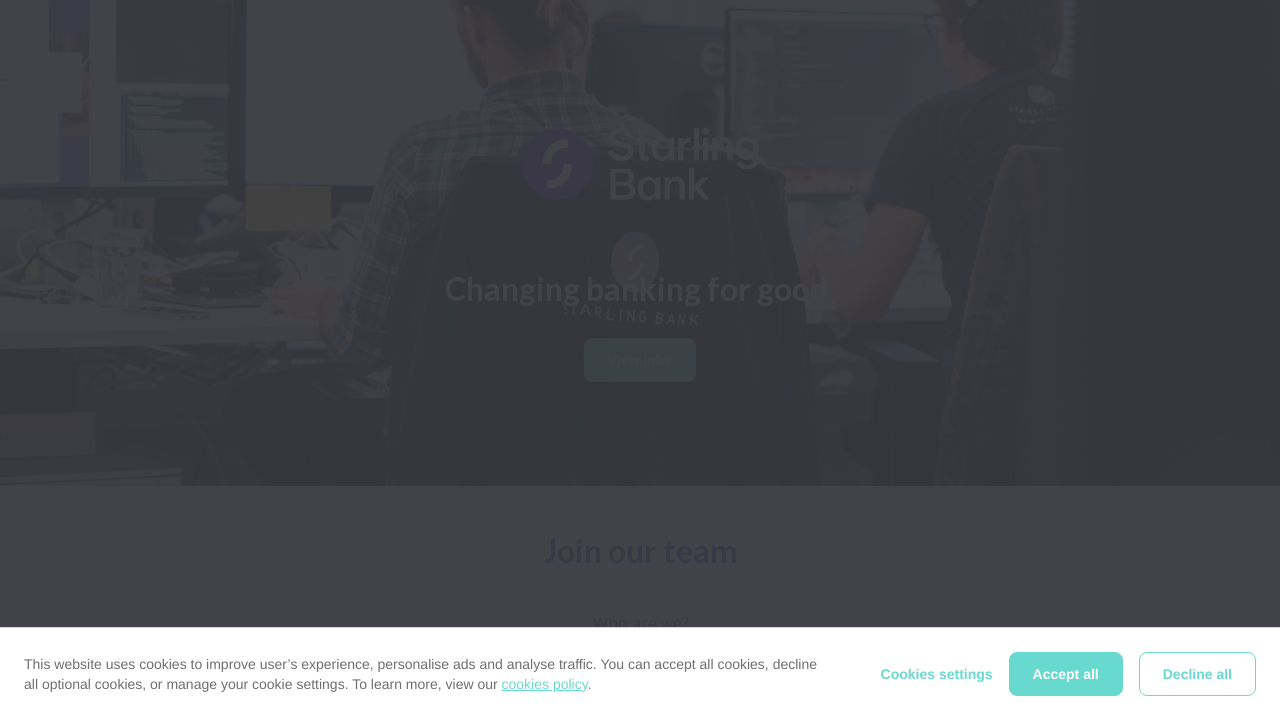

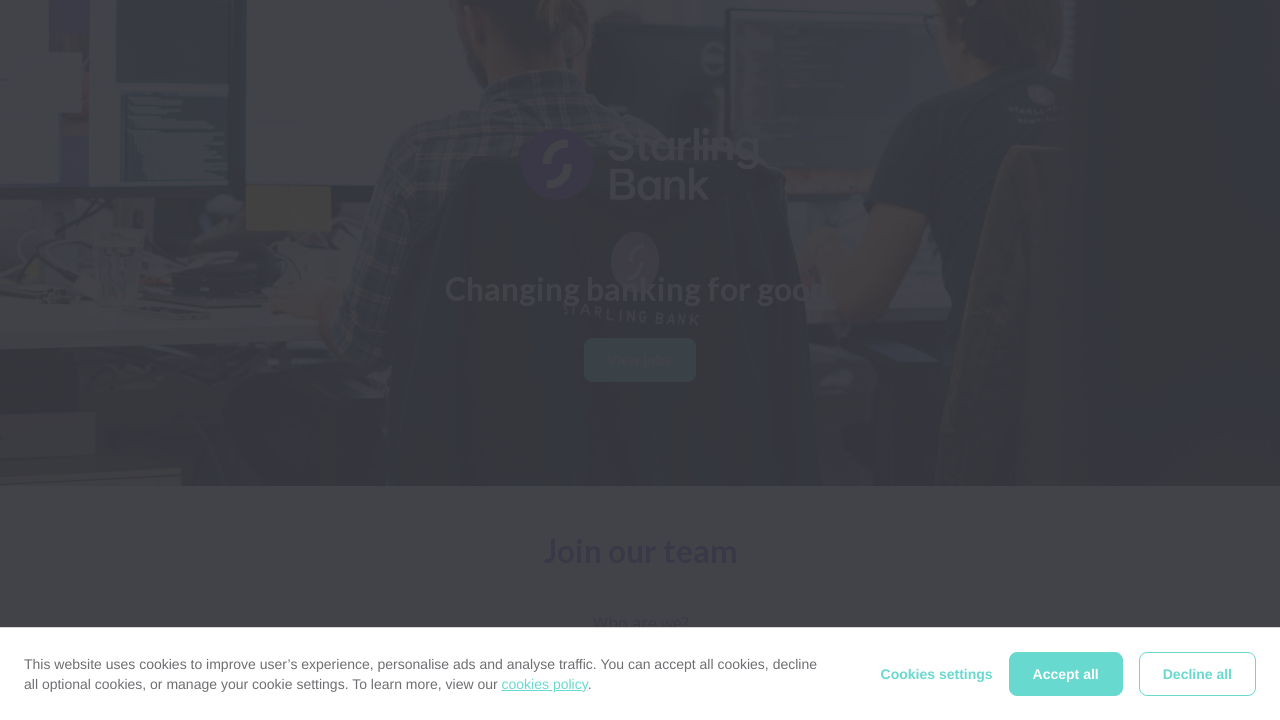